Tests creating a todo when the list is empty, verifies it appears in the list and input is cleared

Starting URL: https://todomvc.com/examples/typescript-angular/#/

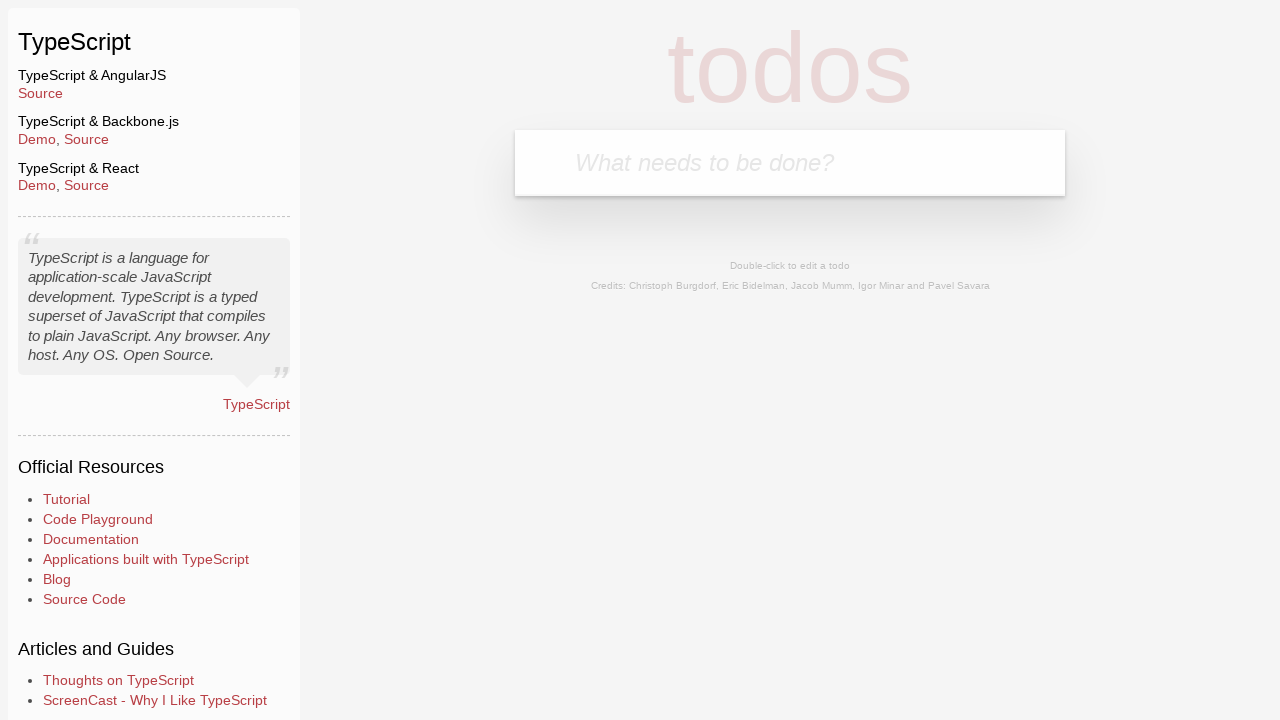

Filled new todo input with 'Lorem' on .new-todo
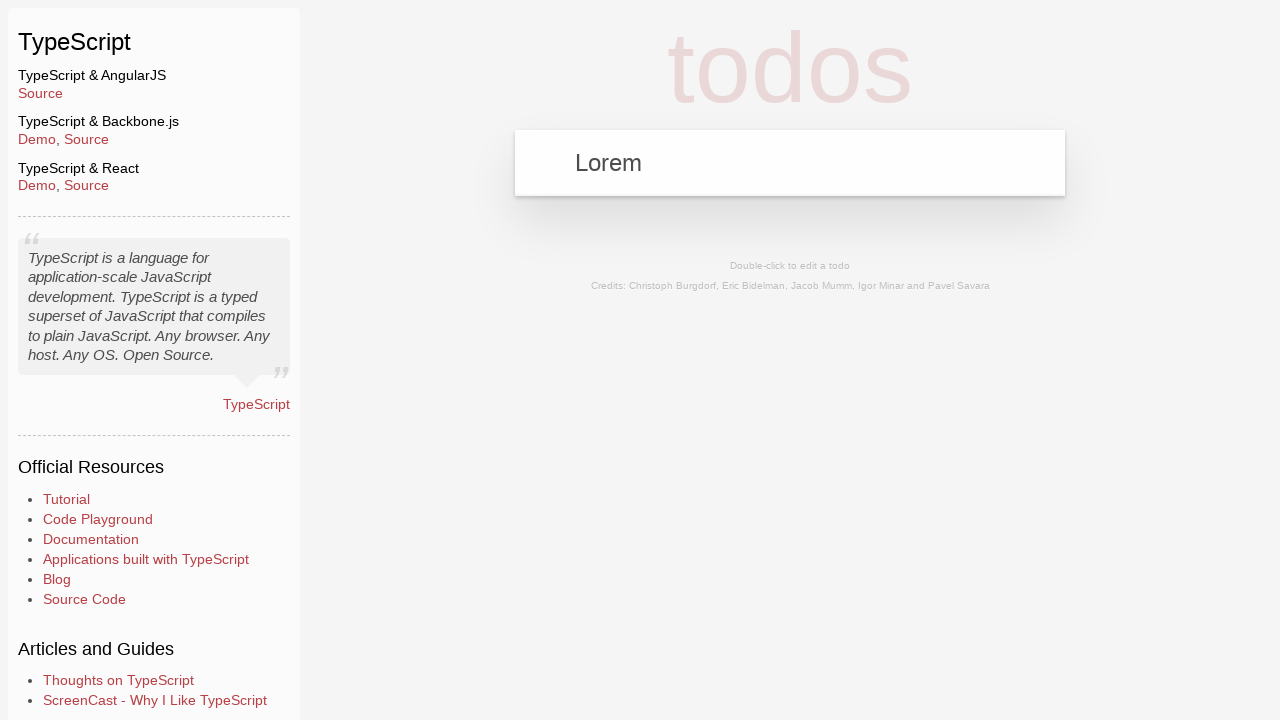

Pressed Enter to create the todo on .new-todo
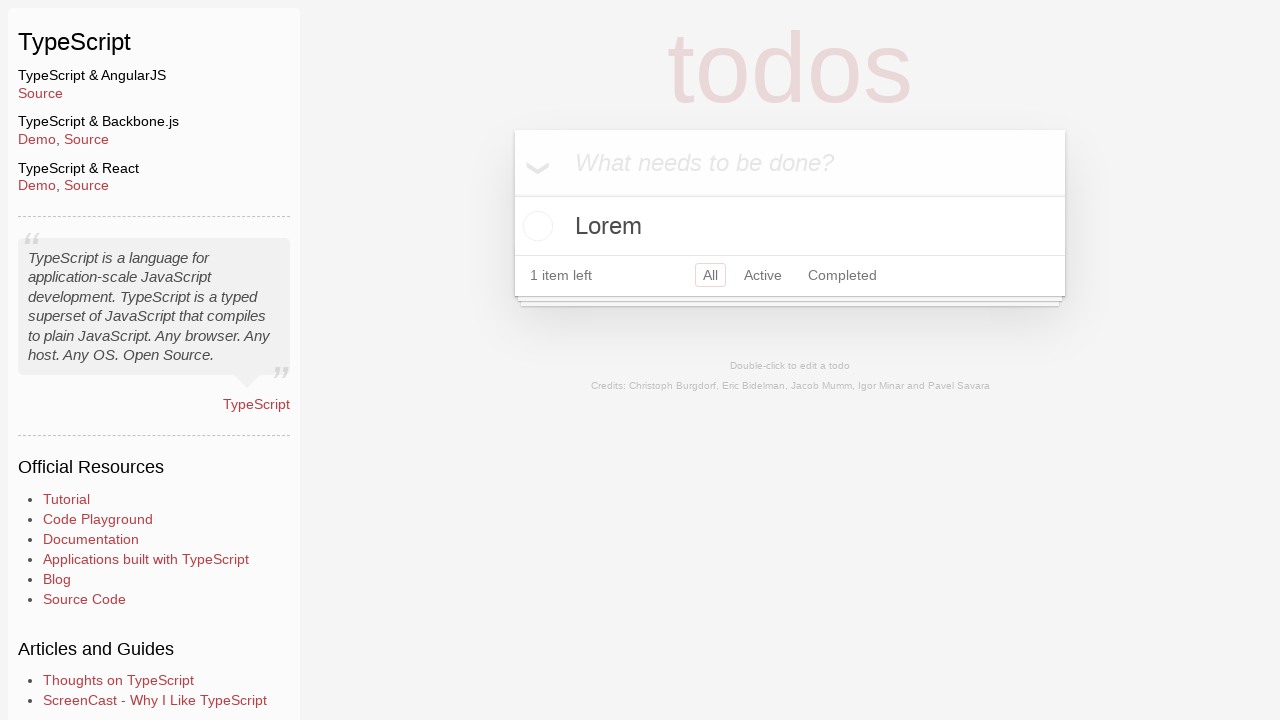

Todo list item appeared
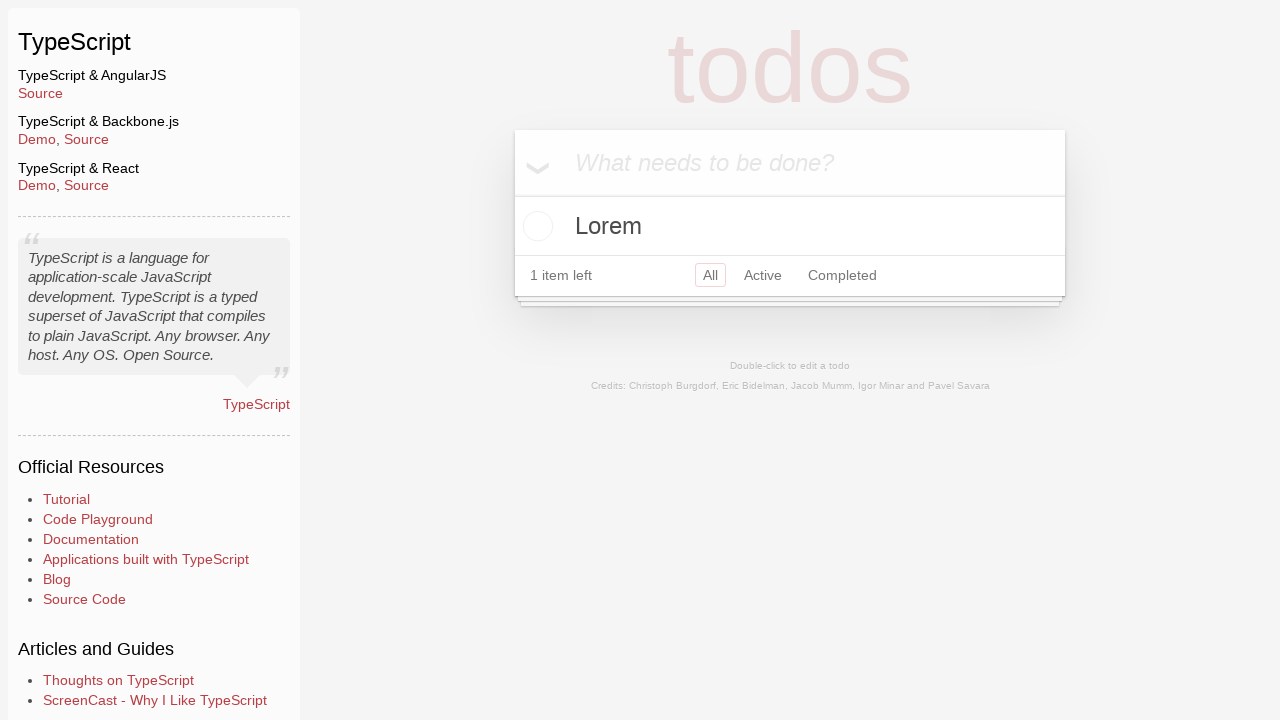

Located the last todo item in the list
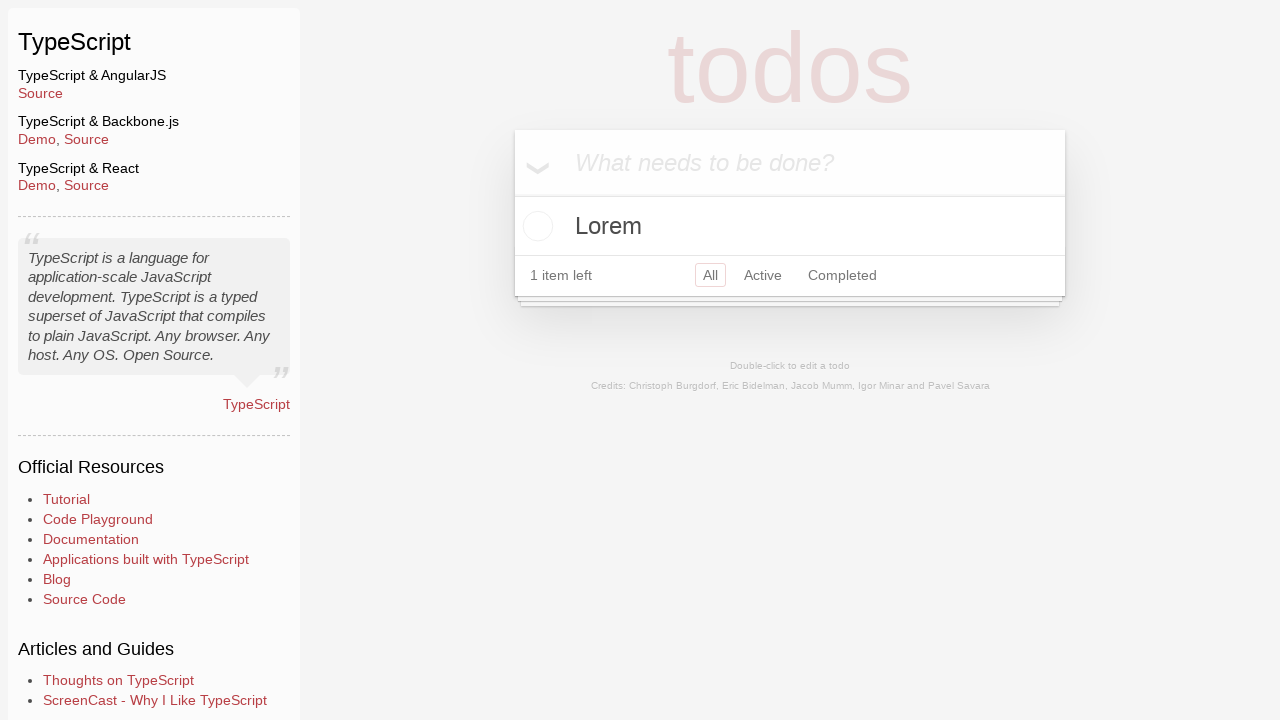

Verified that the todo text is 'Lorem'
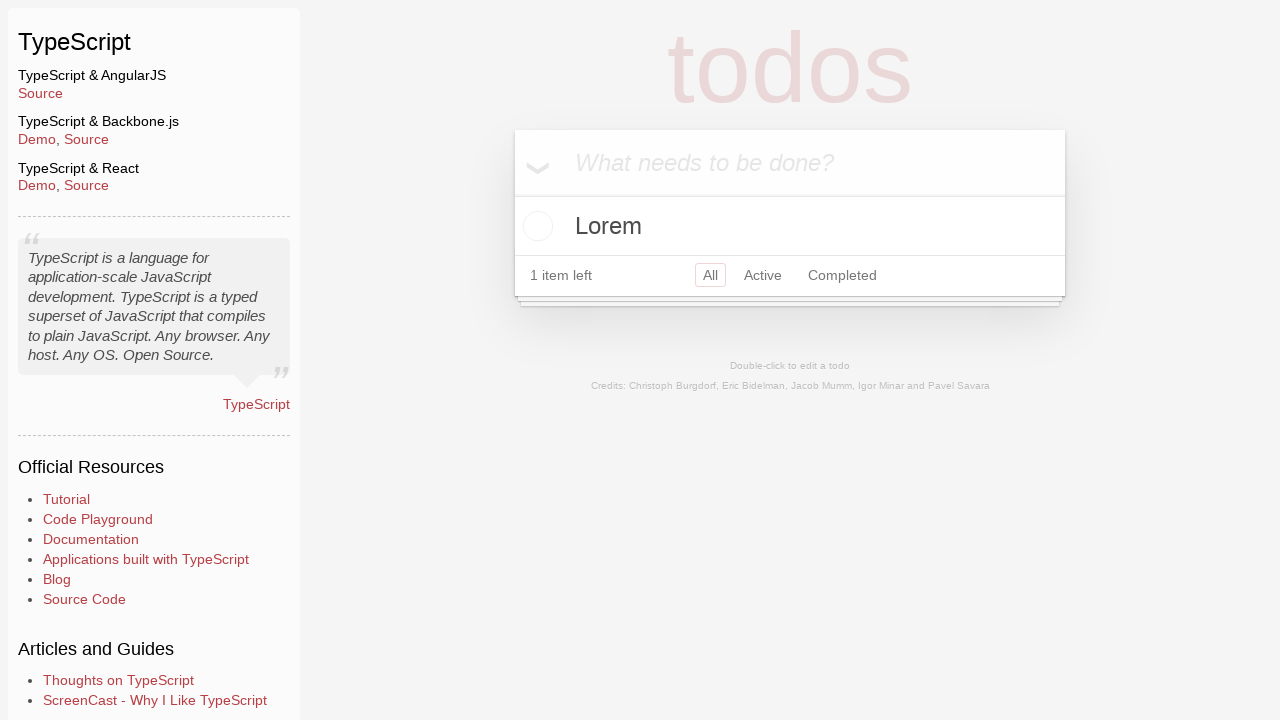

Verified that the input field is cleared
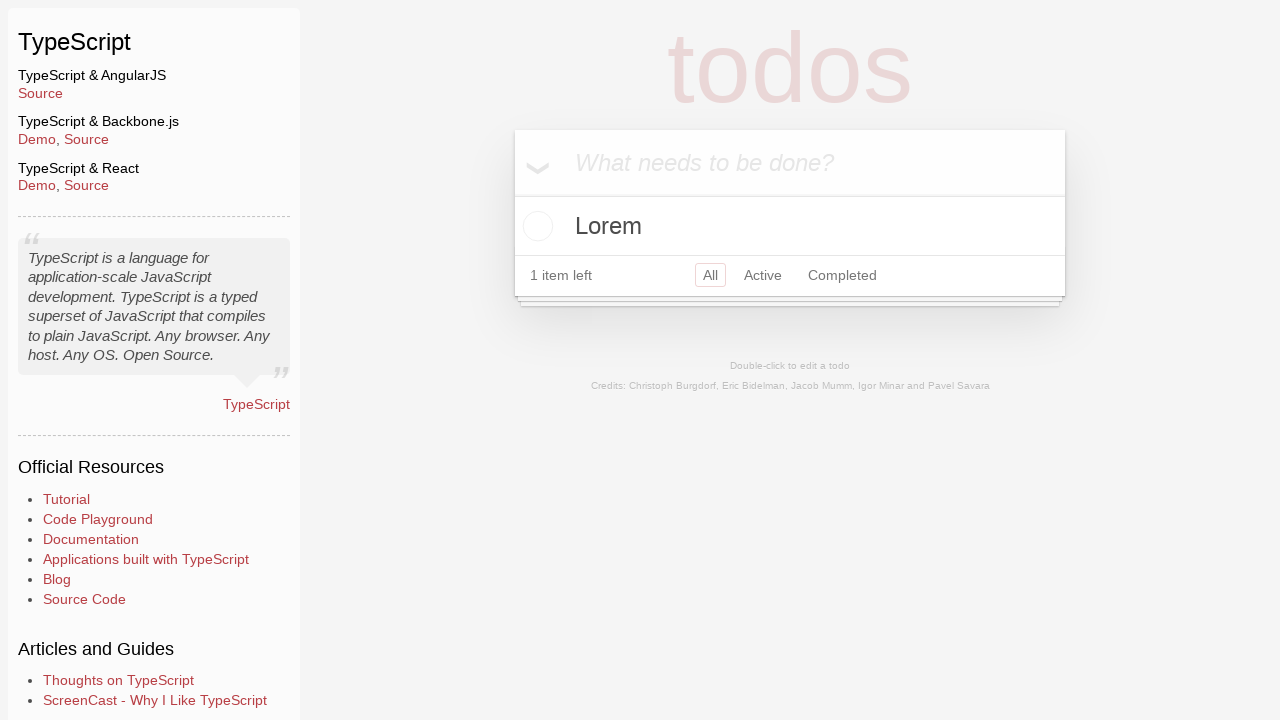

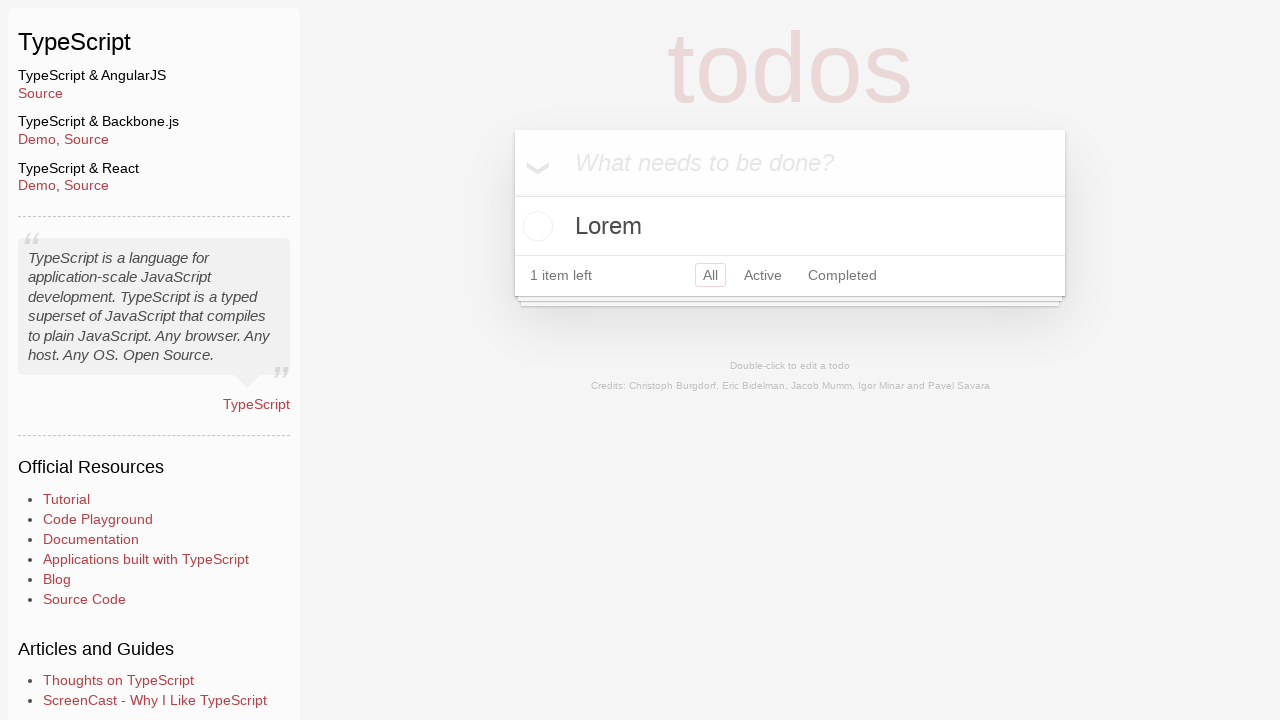